Tests browser window handling by clicking a link that opens a new window, switching to the new window to verify its content contains "New Window", then switching back to the main window.

Starting URL: https://the-internet.herokuapp.com/windows

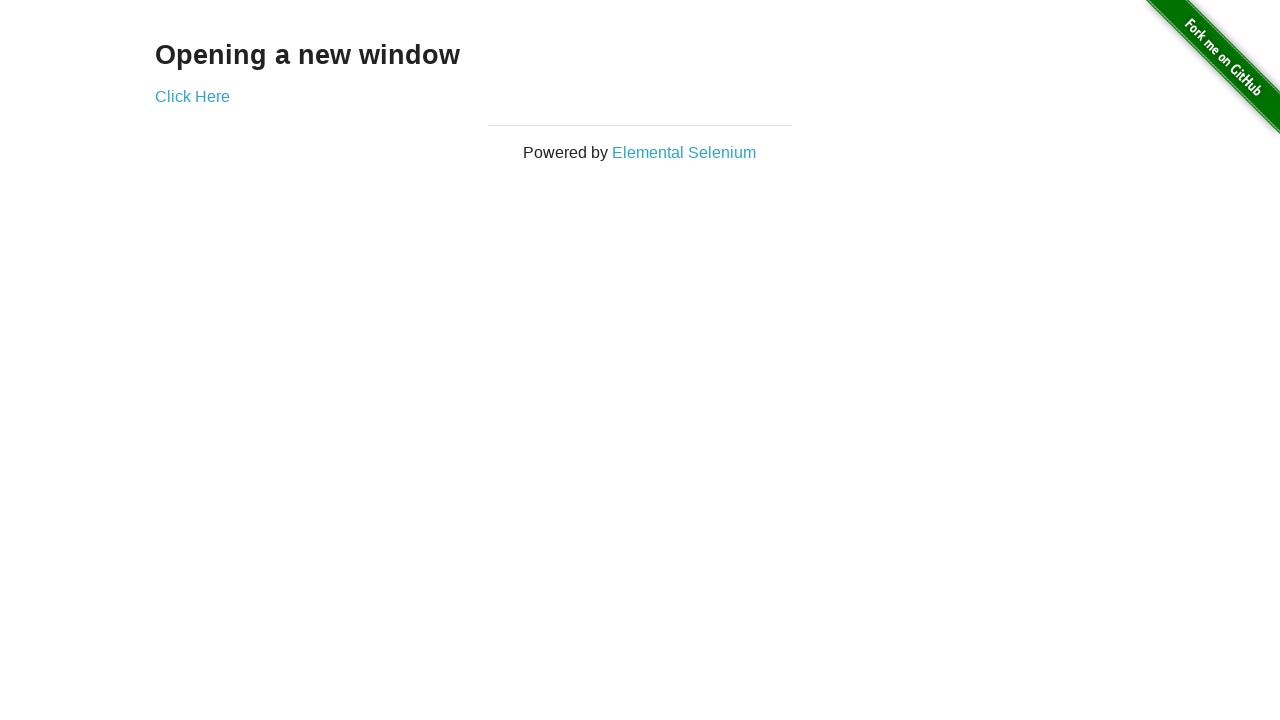

Clicked 'Click Here' link to open new window at (192, 96) on text=Click Here
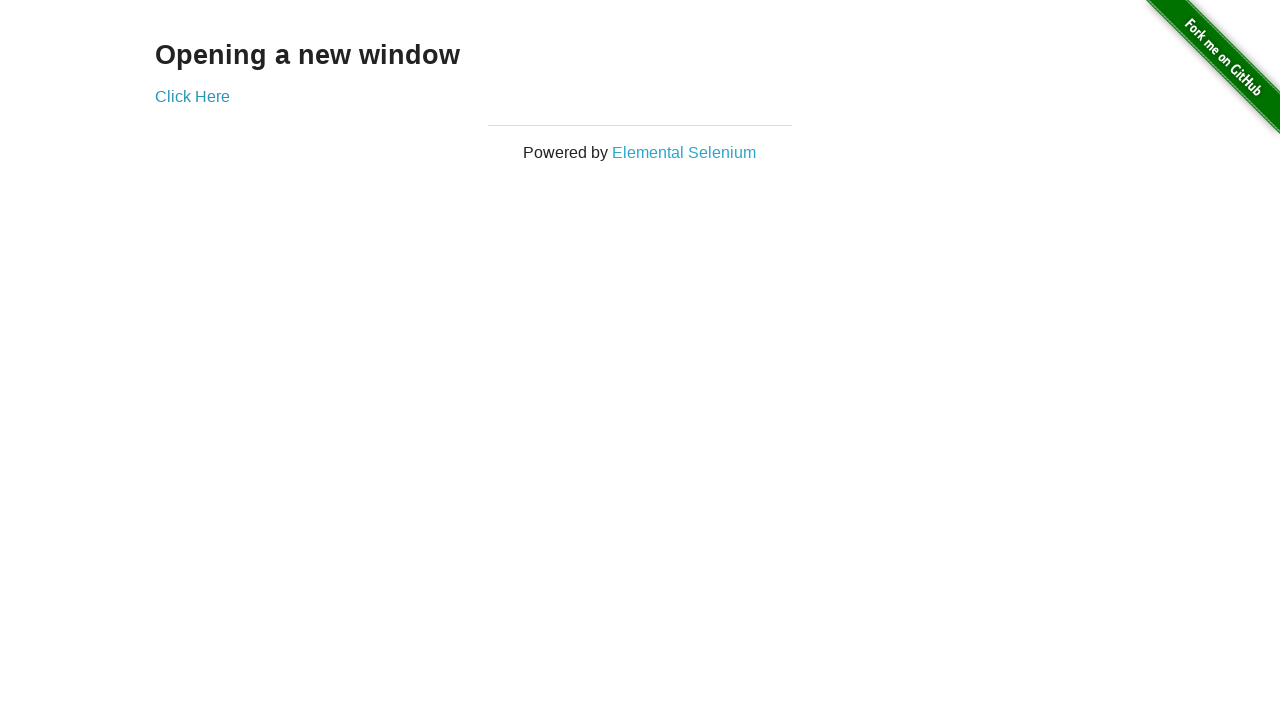

Captured new window/page reference
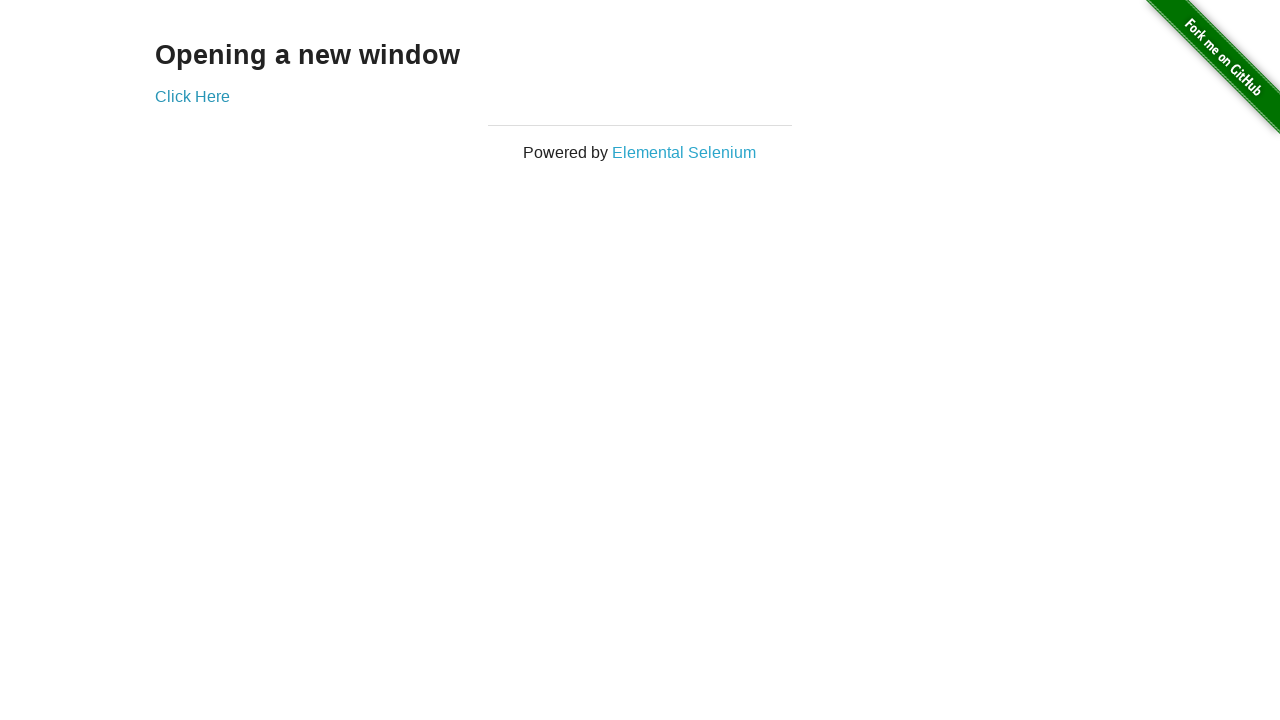

New page loaded successfully
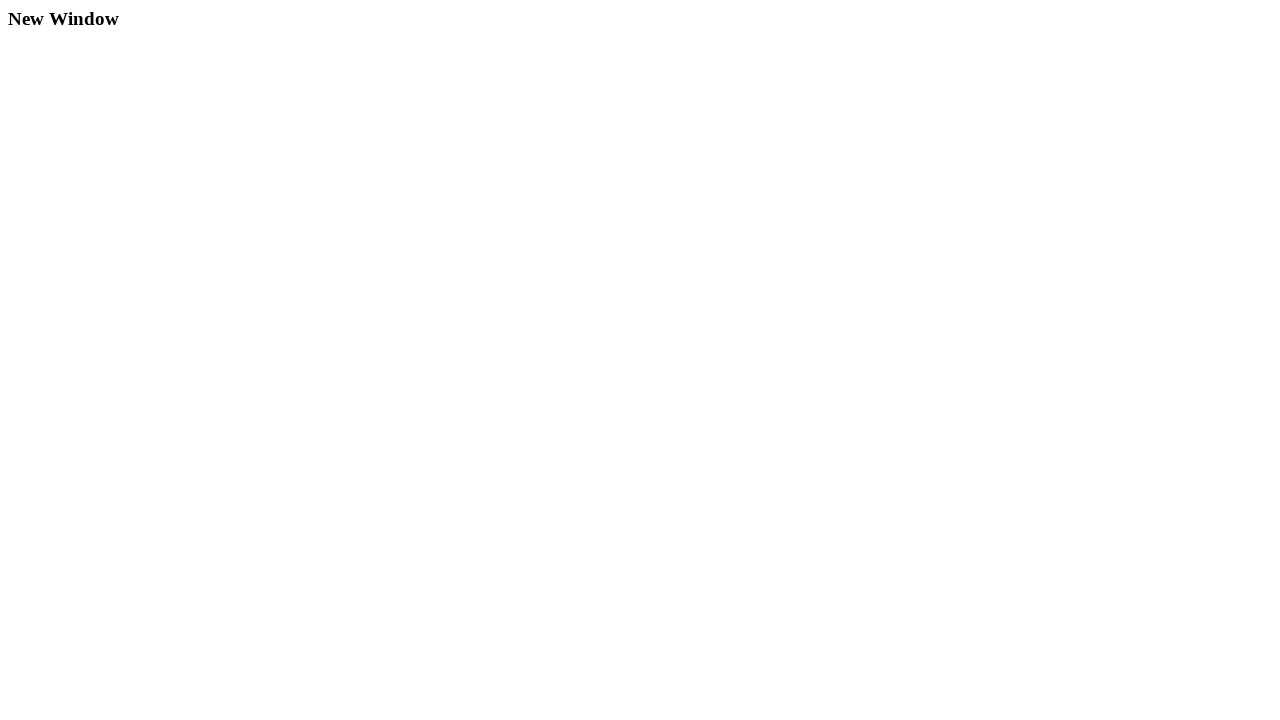

Verified new window contains 'New Window' text
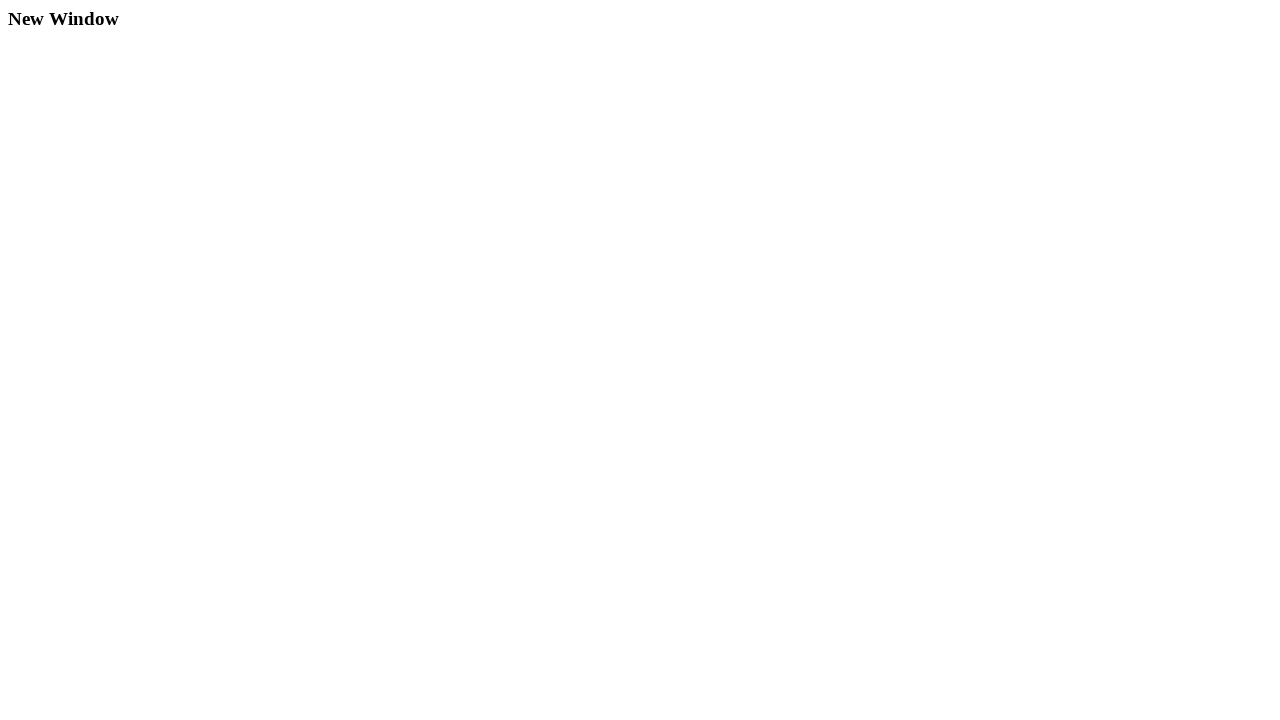

Switched back to main window
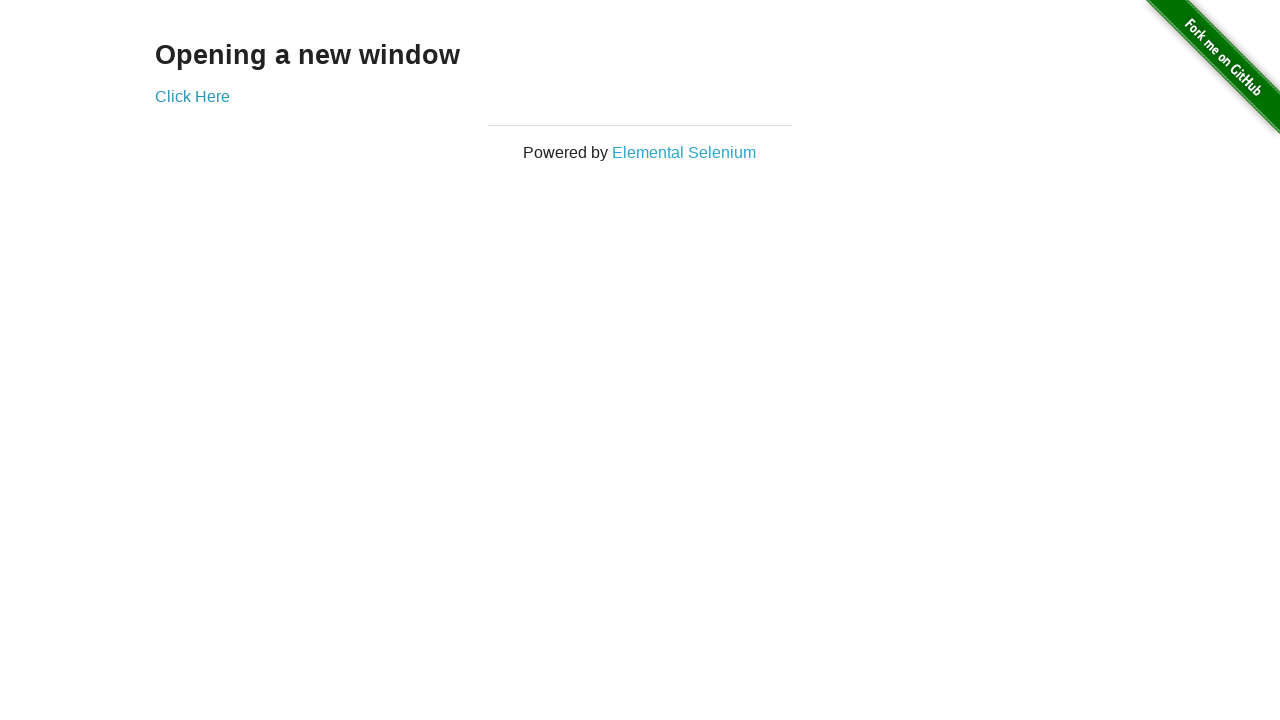

Closed new window/page
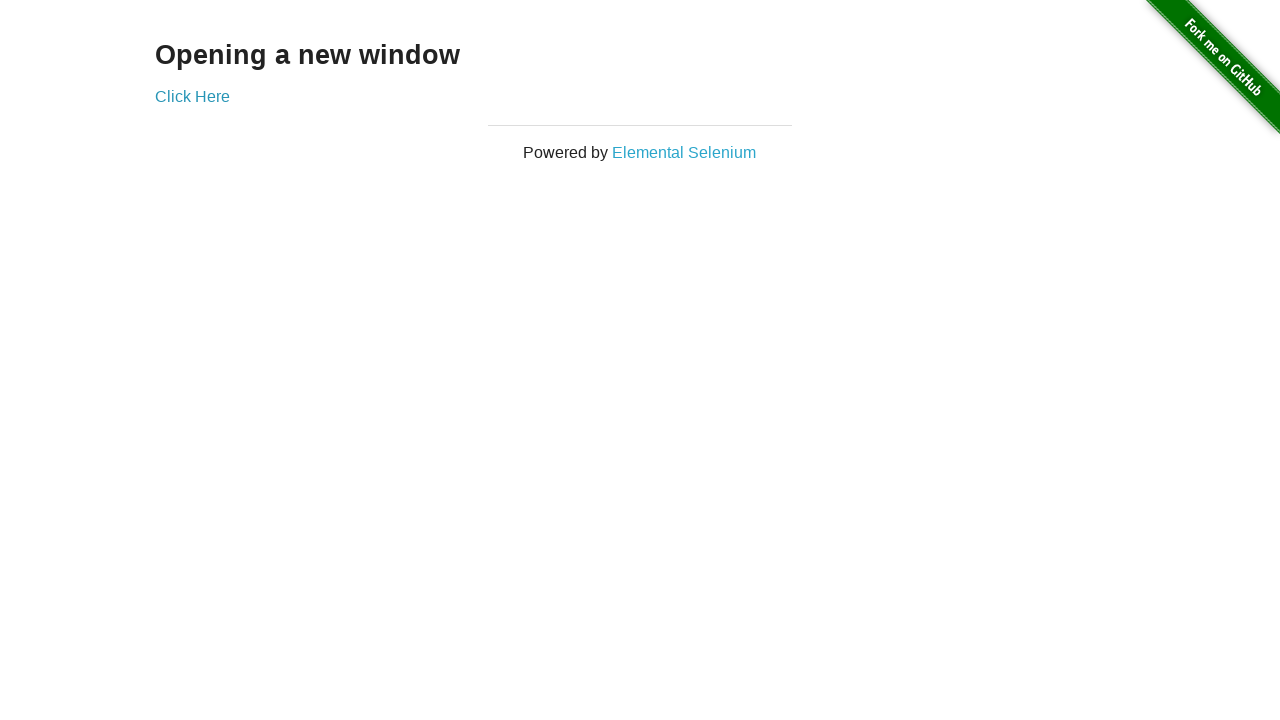

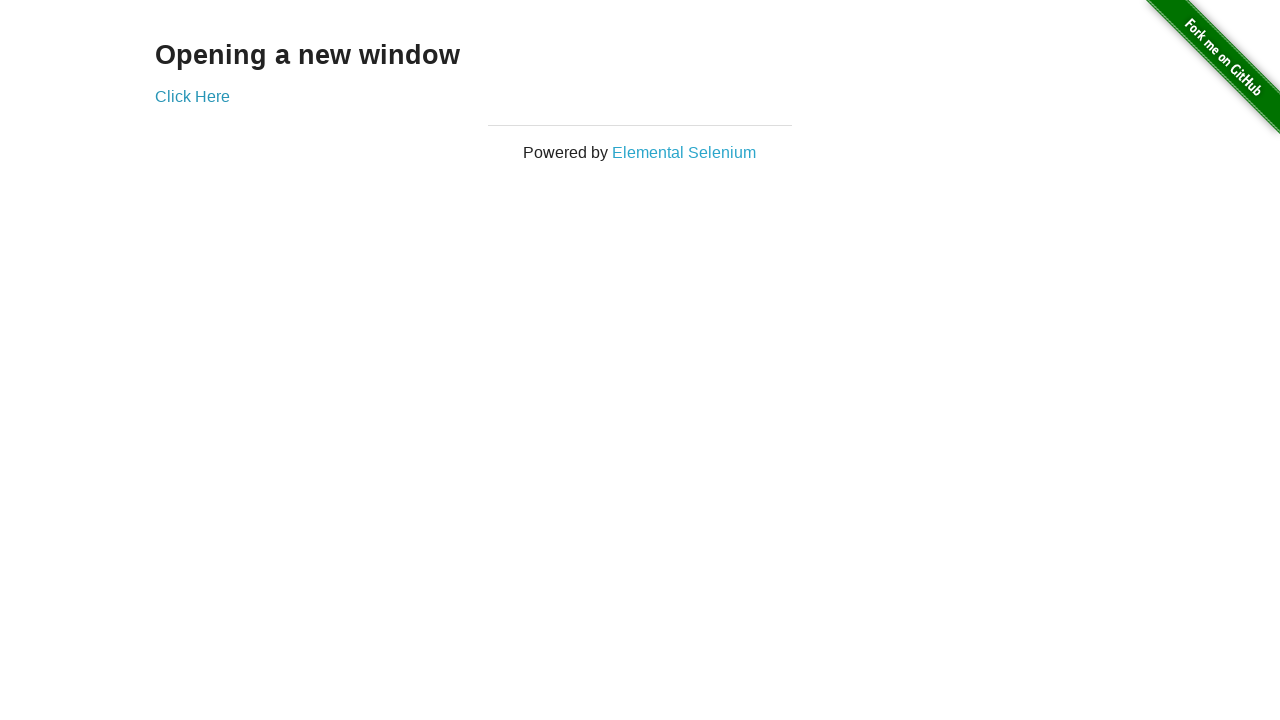